Tests radio button selection by randomly selecting one of the available radio buttons

Starting URL: https://codenboxautomationlab.com/practice/

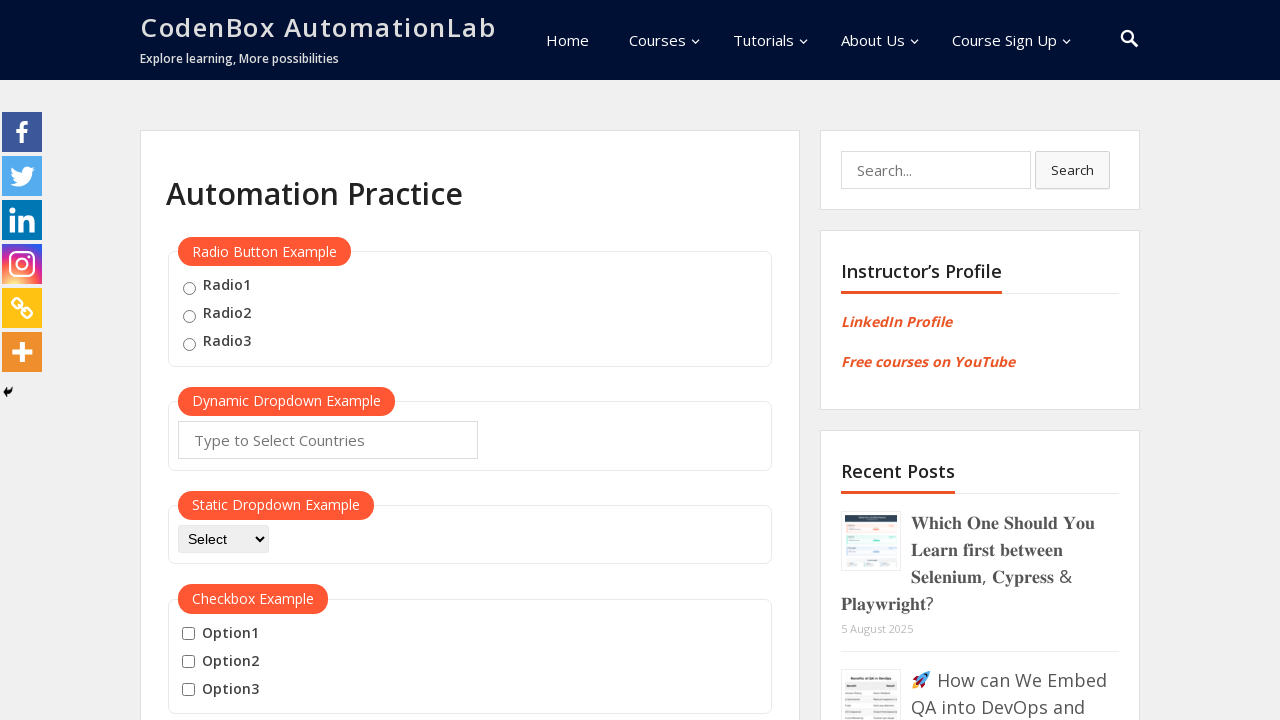

Navigated to CodeNbox Automation Lab practice page
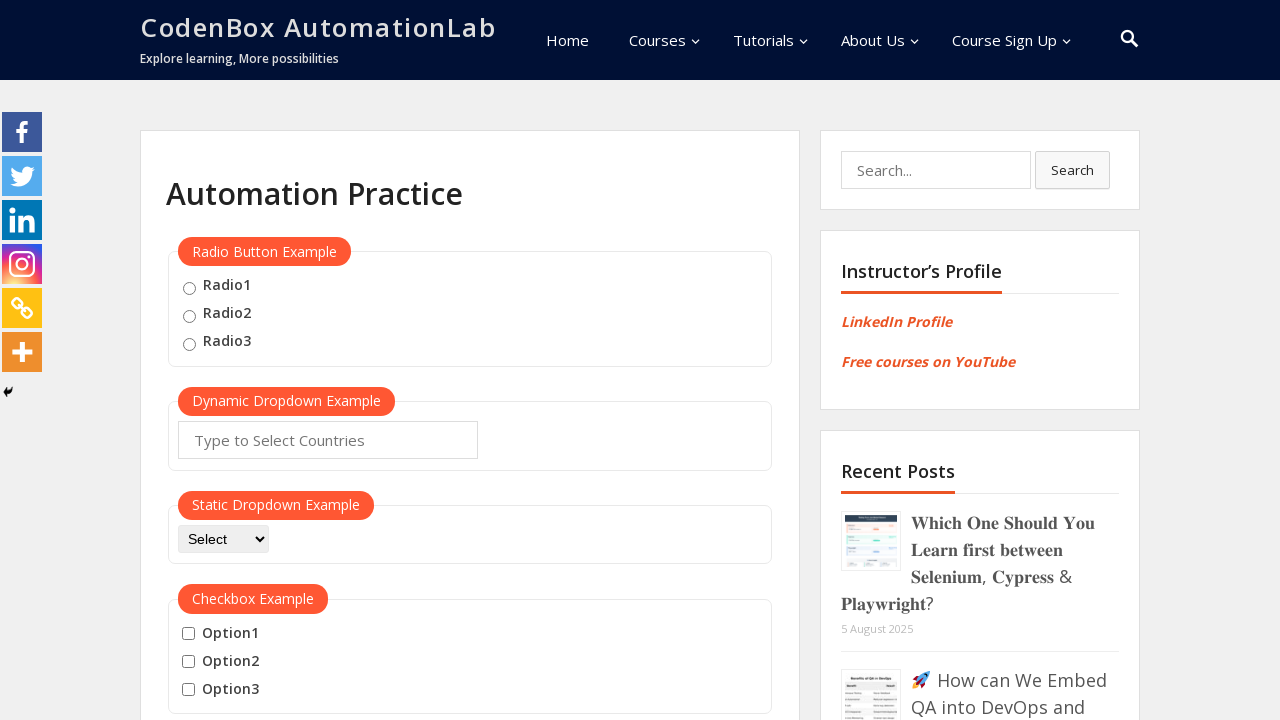

Located all available radio buttons on the page
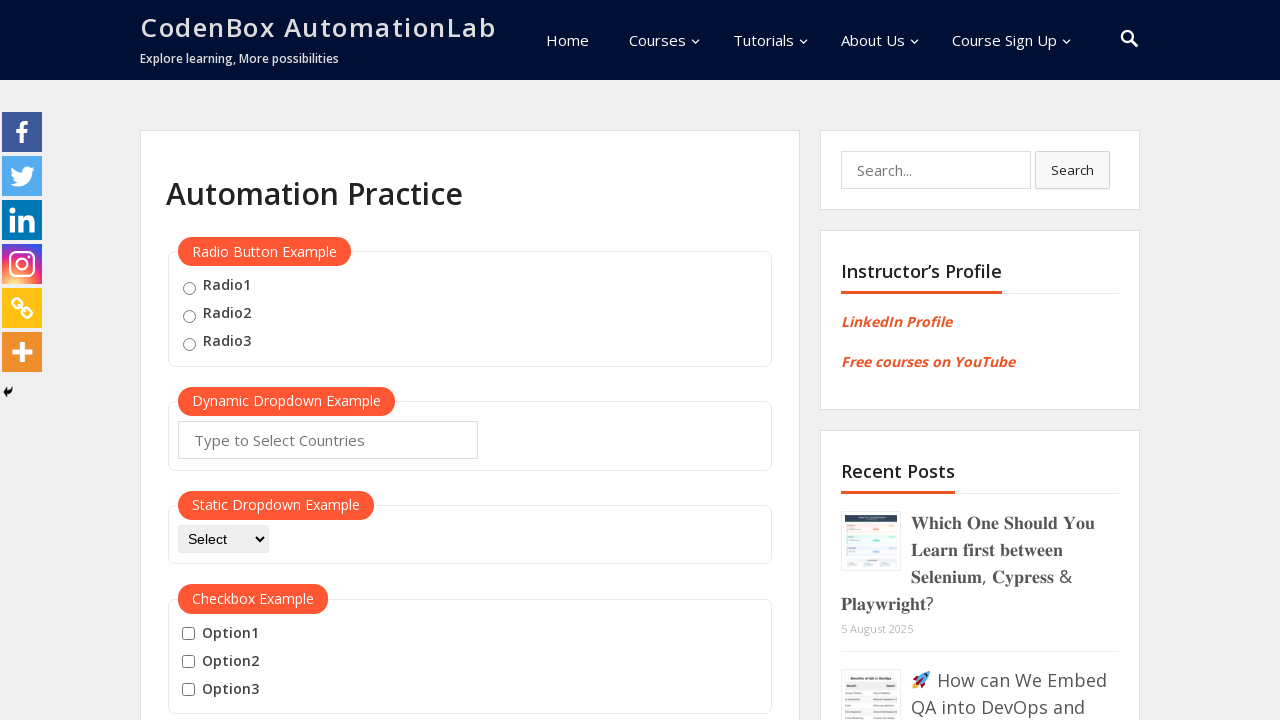

Generated random index 1 to select from 3 radio buttons
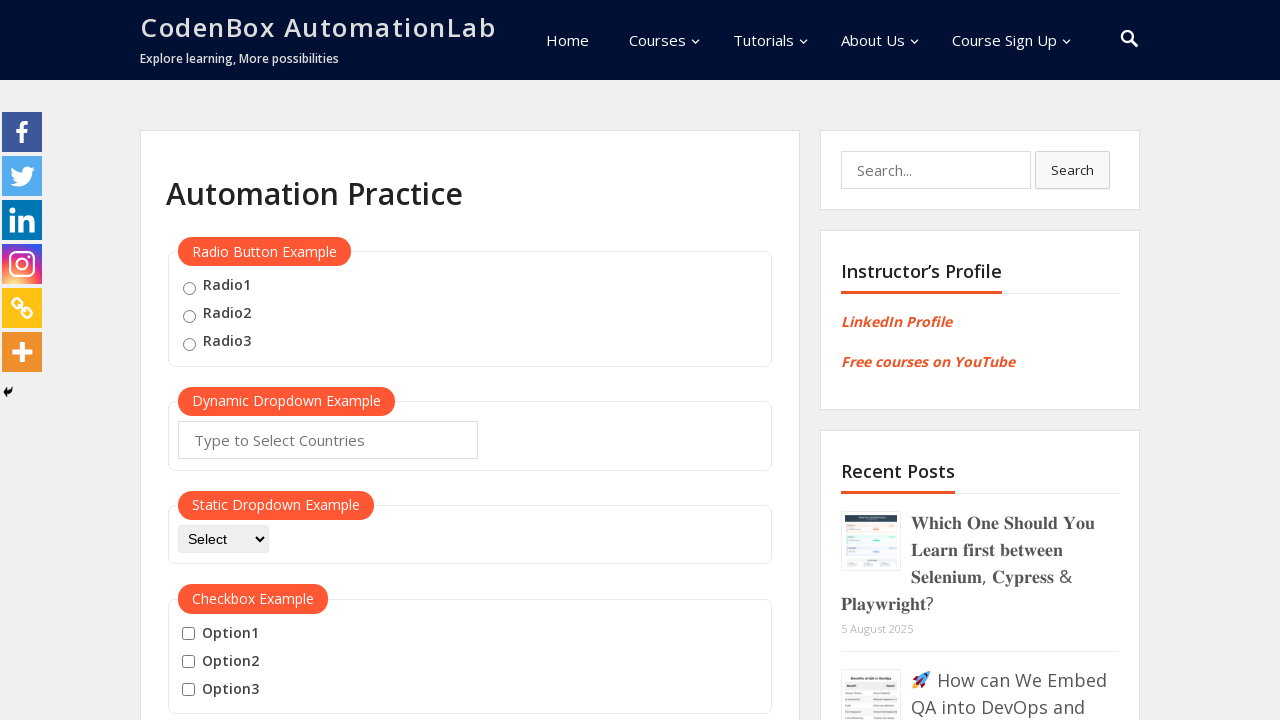

Clicked radio button at index 1 at (189, 316) on .radioButton >> nth=1
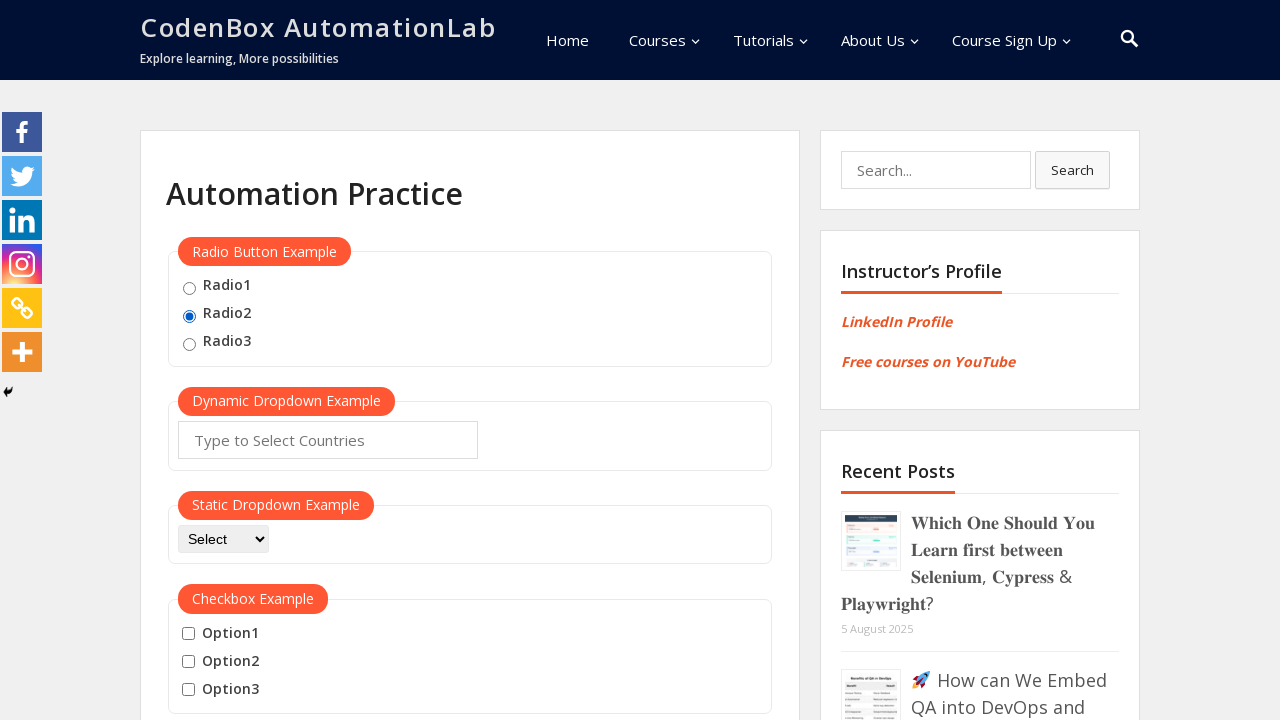

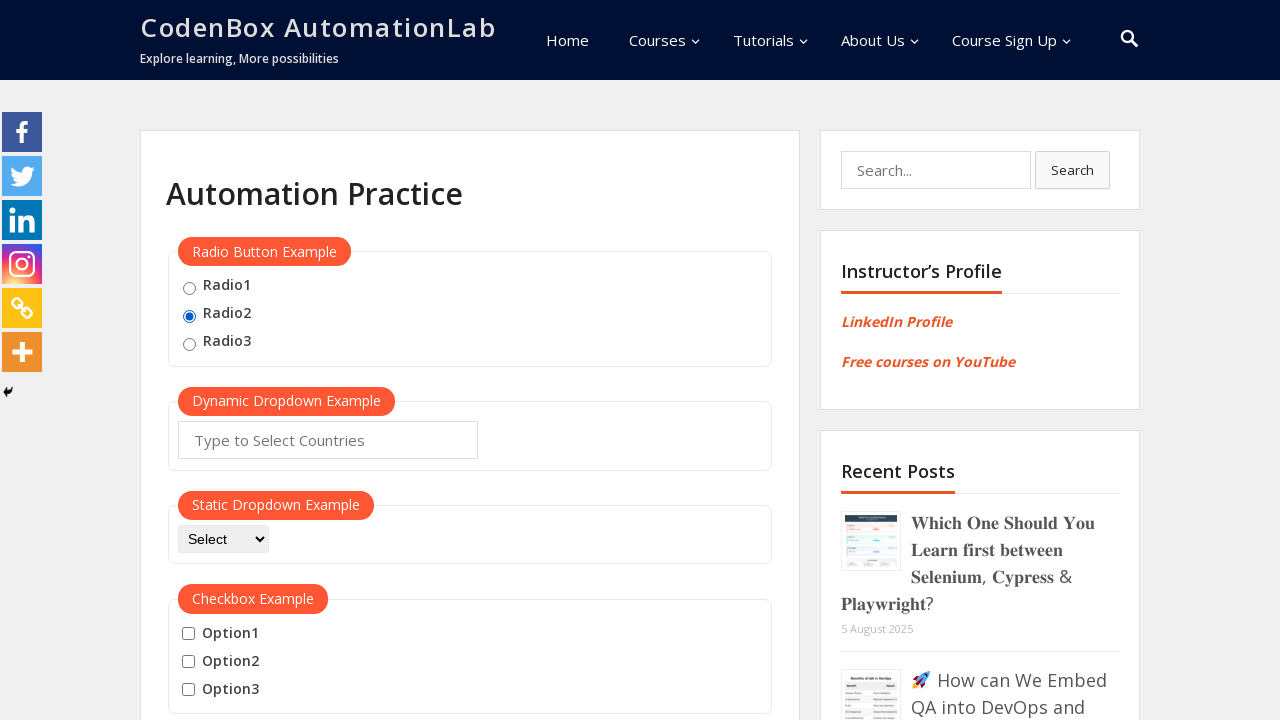